Tests radio button functionality by clicking on different radio buttons (Hockey, Football sports and Red color) and verifying they can be selected on a practice page.

Starting URL: https://practice.cydeo.com/radio_buttons

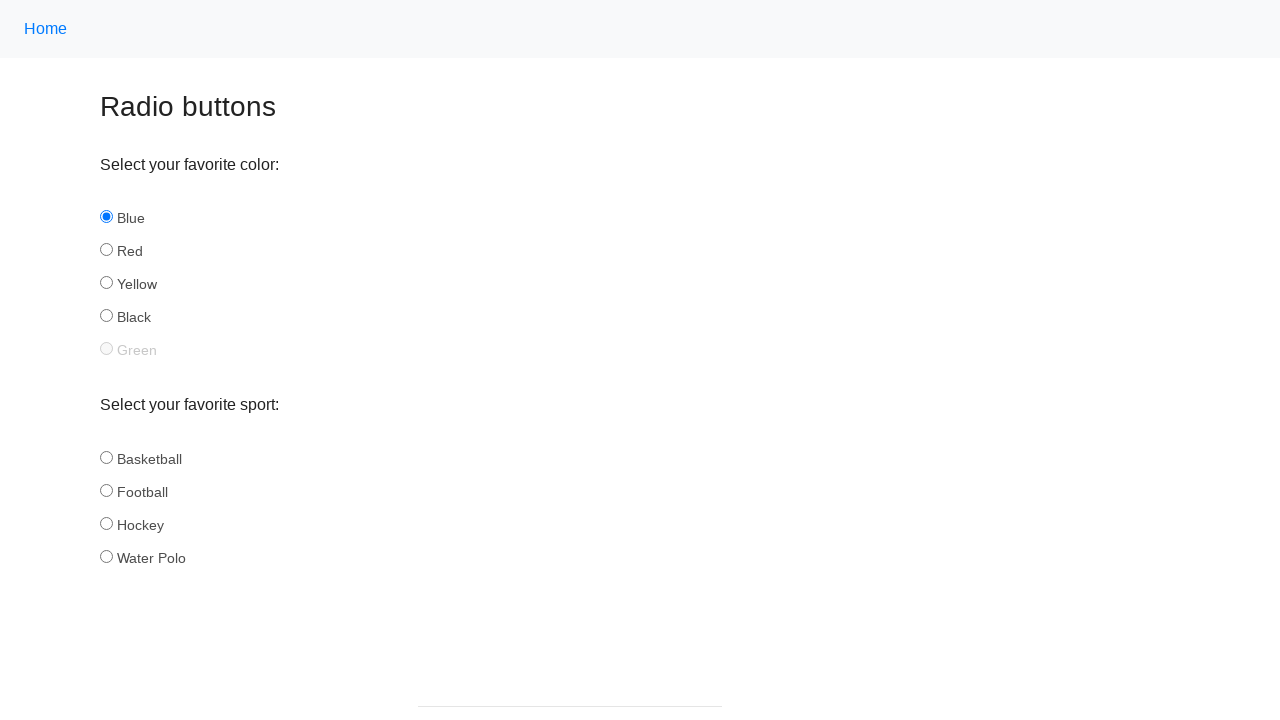

Clicked on Hockey radio button in the sport group at (106, 523) on input[name='sport'][id='hockey']
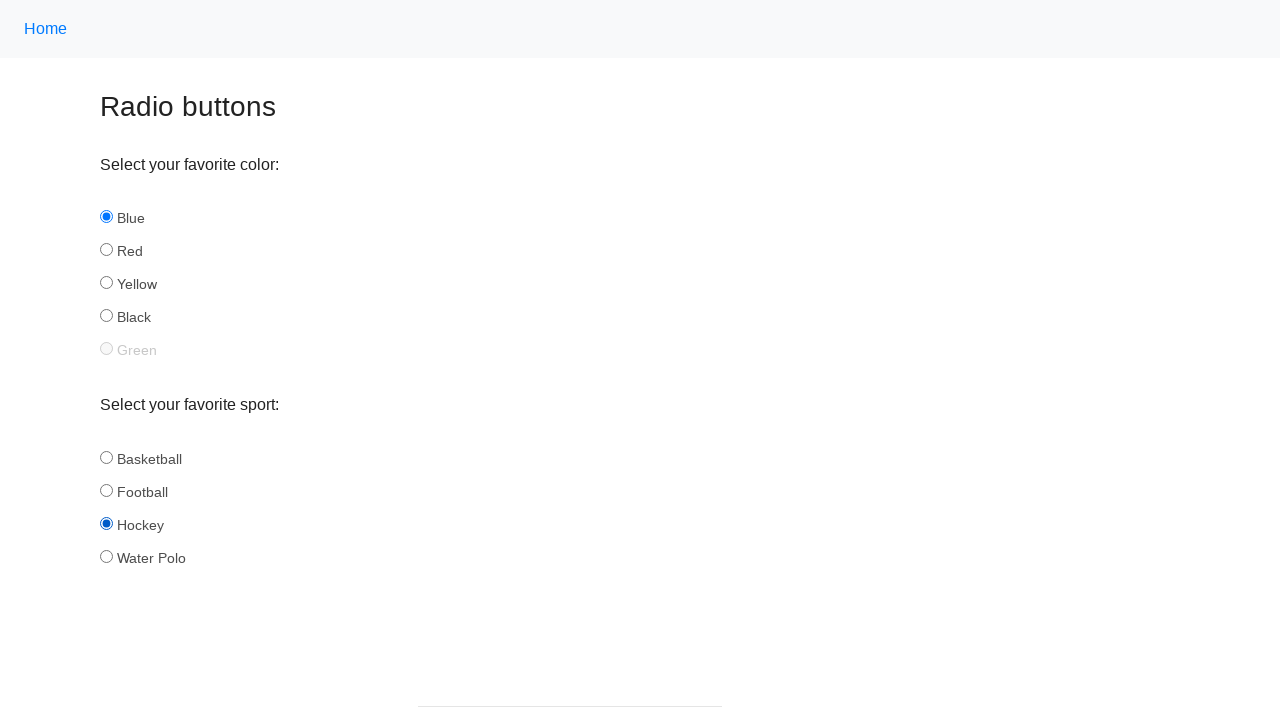

Verified Hockey radio button is selected
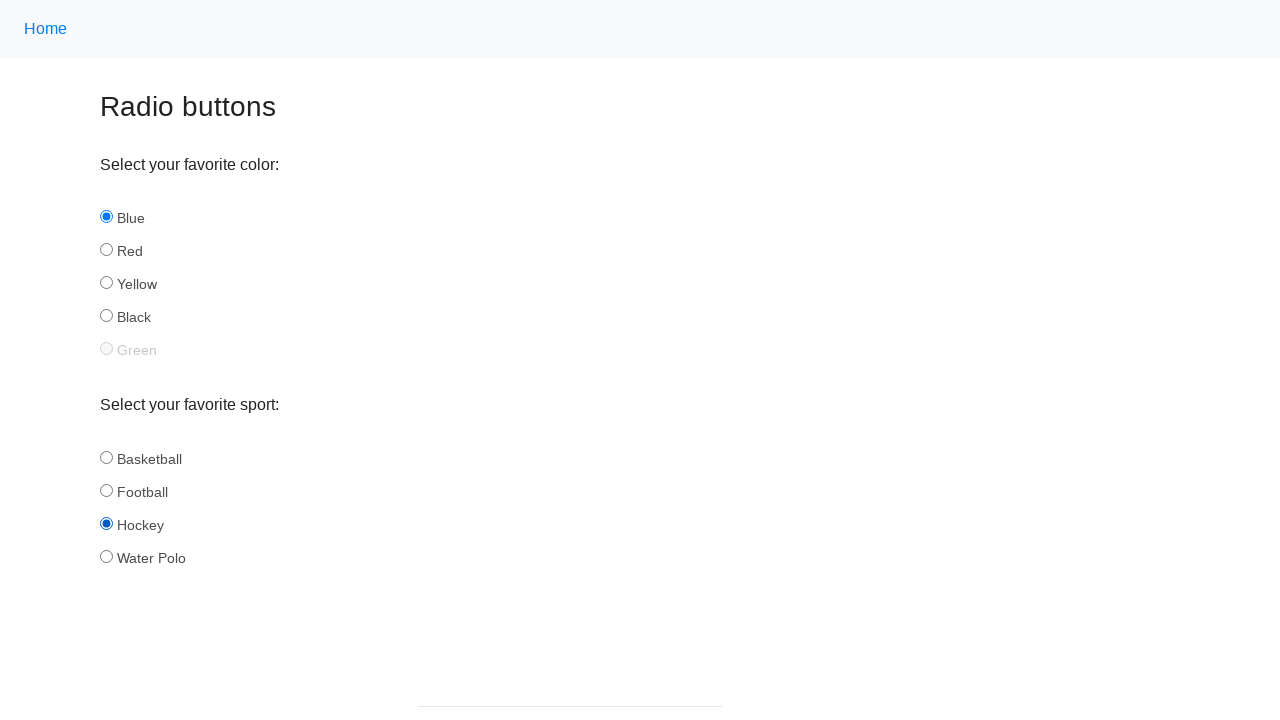

Clicked on Football radio button in the sport group at (106, 490) on input[name='sport'][id='football']
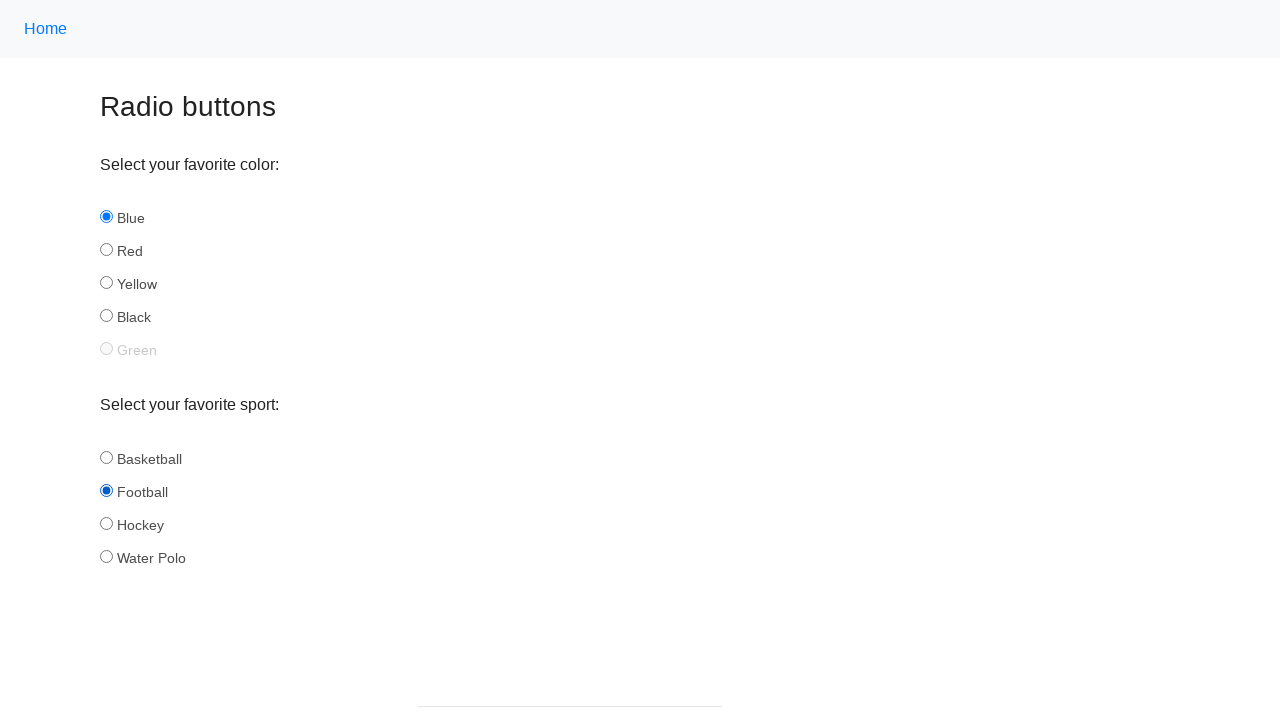

Verified Football radio button is selected
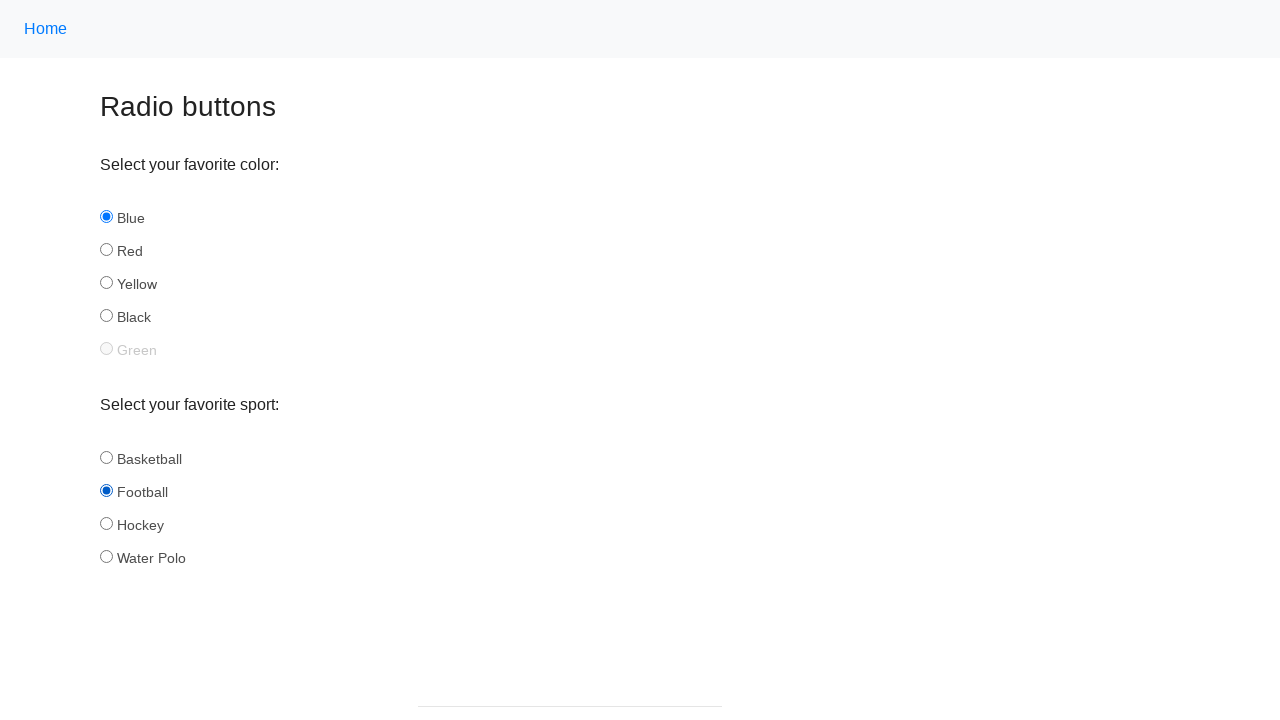

Clicked on Red radio button in the color group at (106, 250) on input[name='color'][id='red']
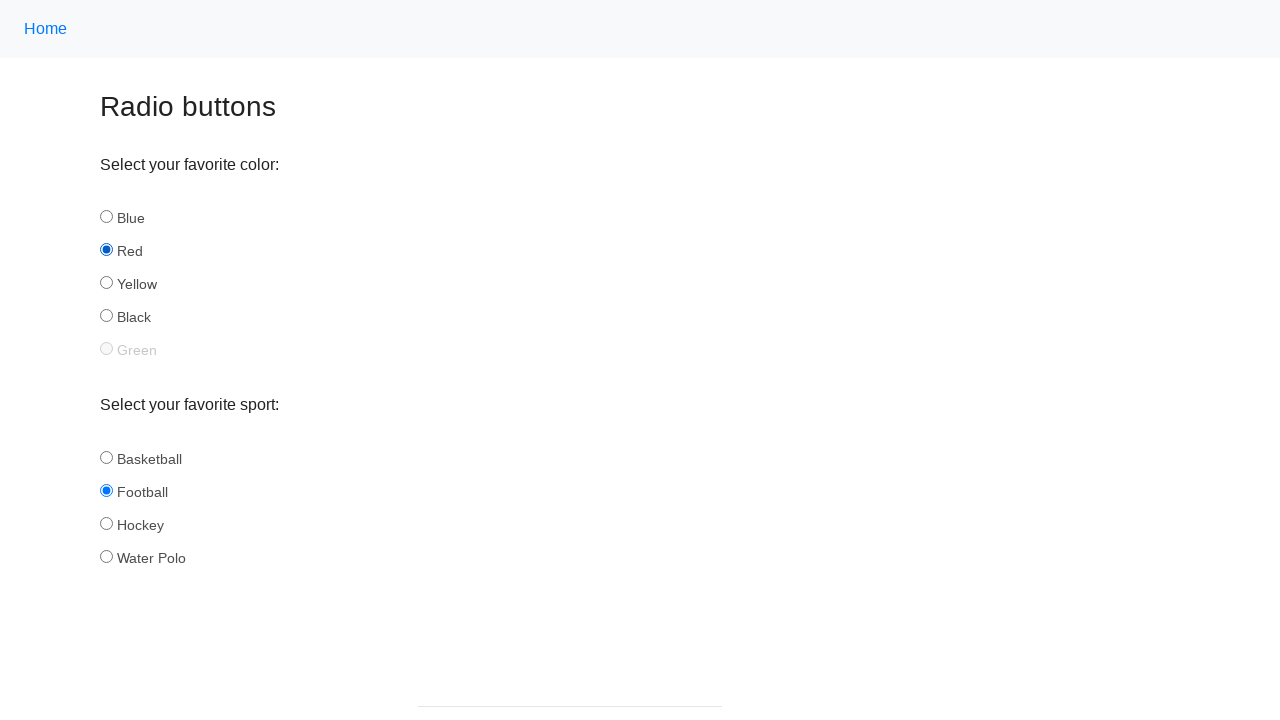

Verified Red radio button is selected
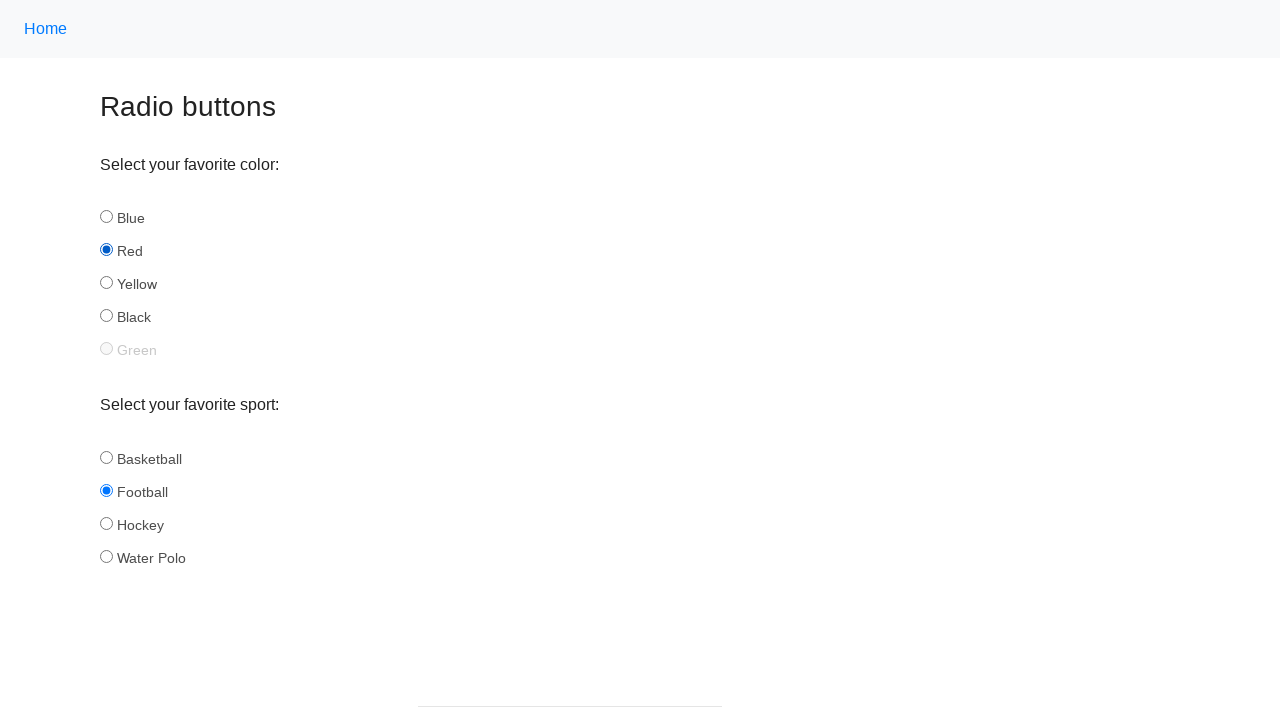

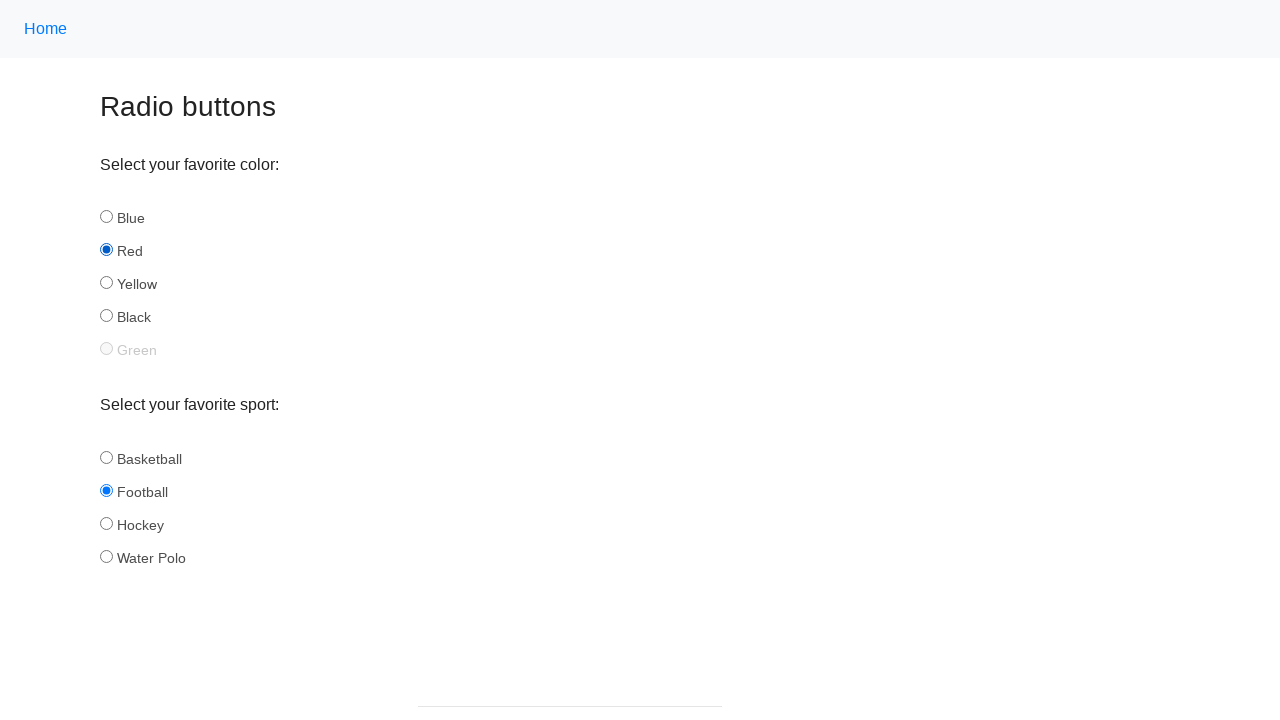